Tests adding todo items by filling the input field and pressing Enter, then verifying the items appear in the list

Starting URL: https://demo.playwright.dev/todomvc

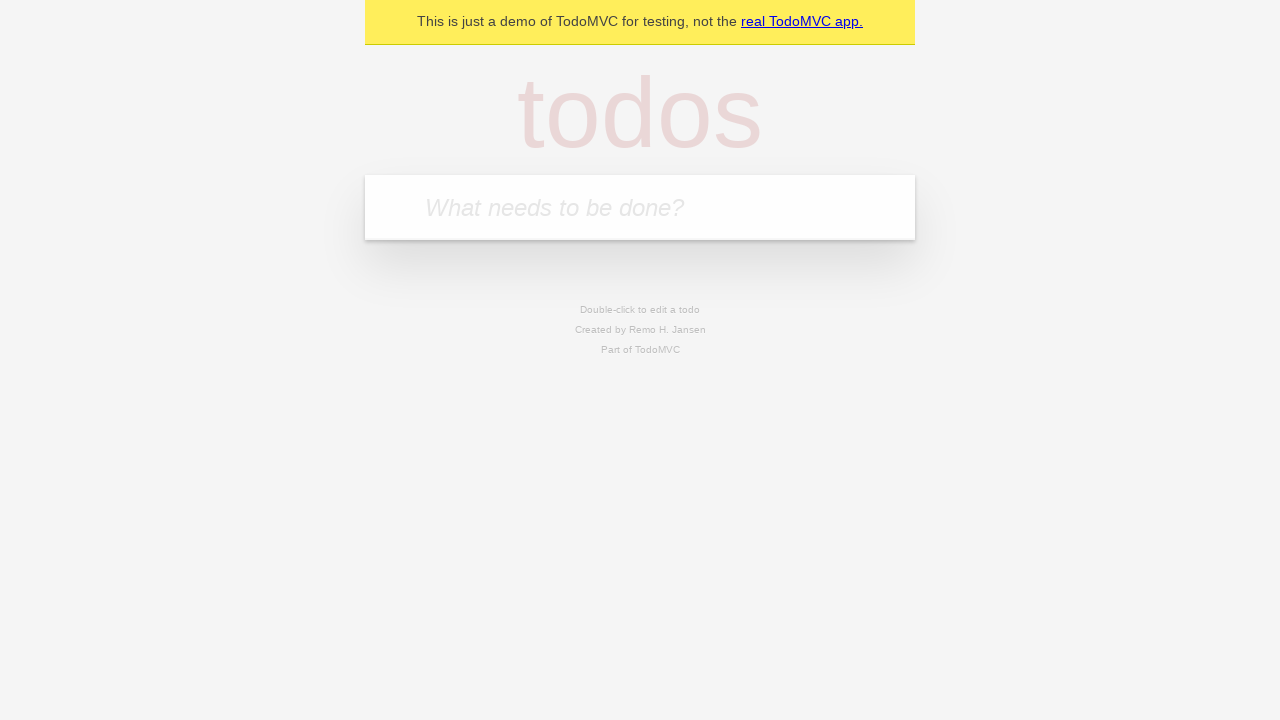

Filled input field with first todo item 'buy some cheese' on internal:attr=[placeholder="What needs to be done?"i]
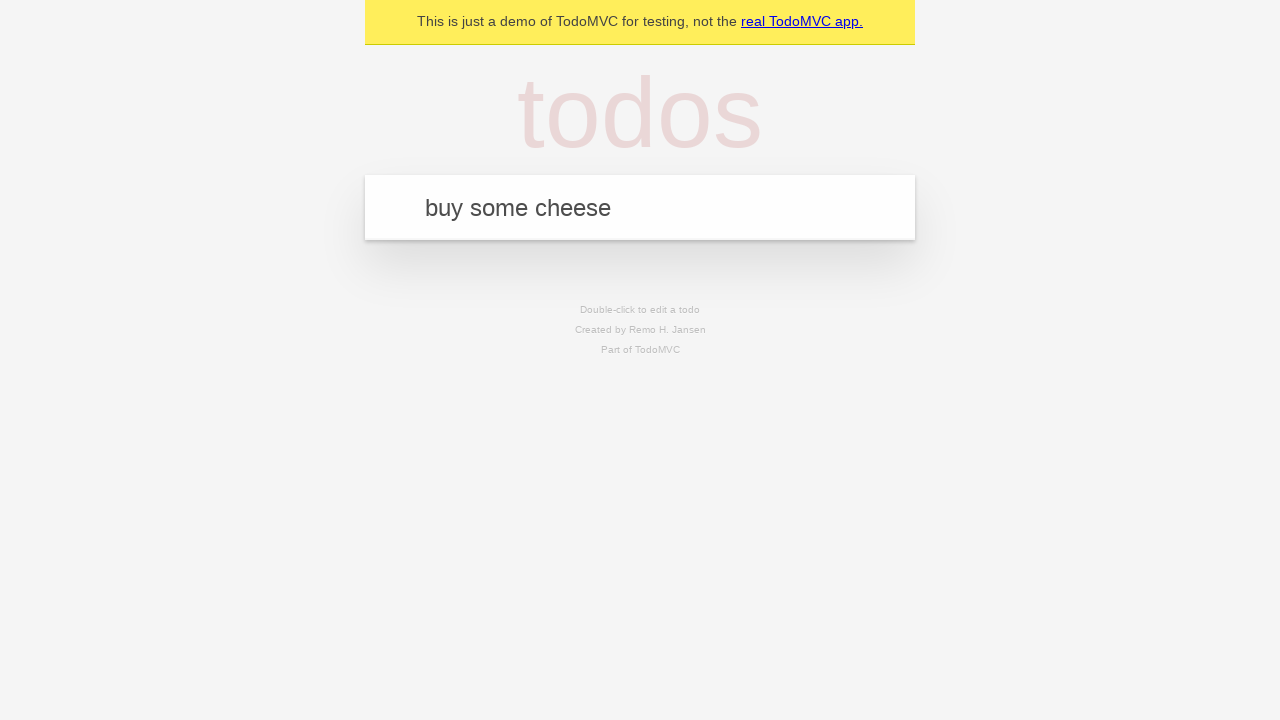

Pressed Enter to add first todo item on internal:attr=[placeholder="What needs to be done?"i]
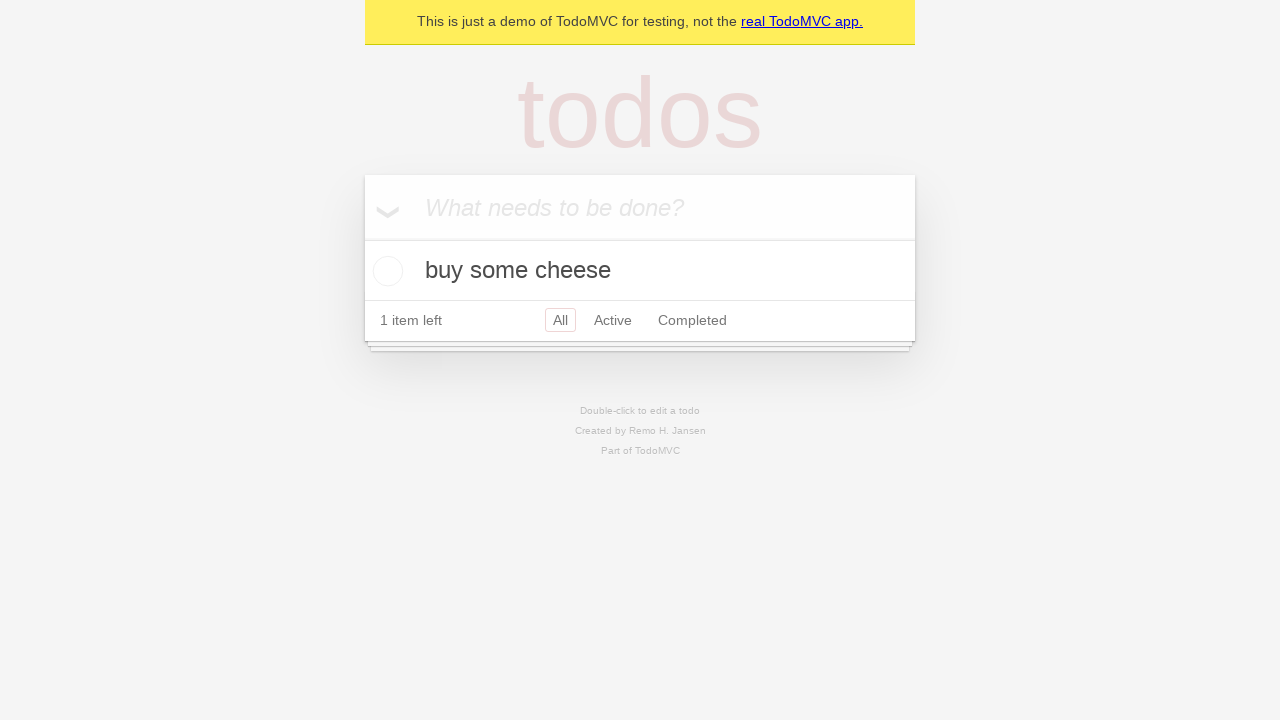

First todo item appeared in the list
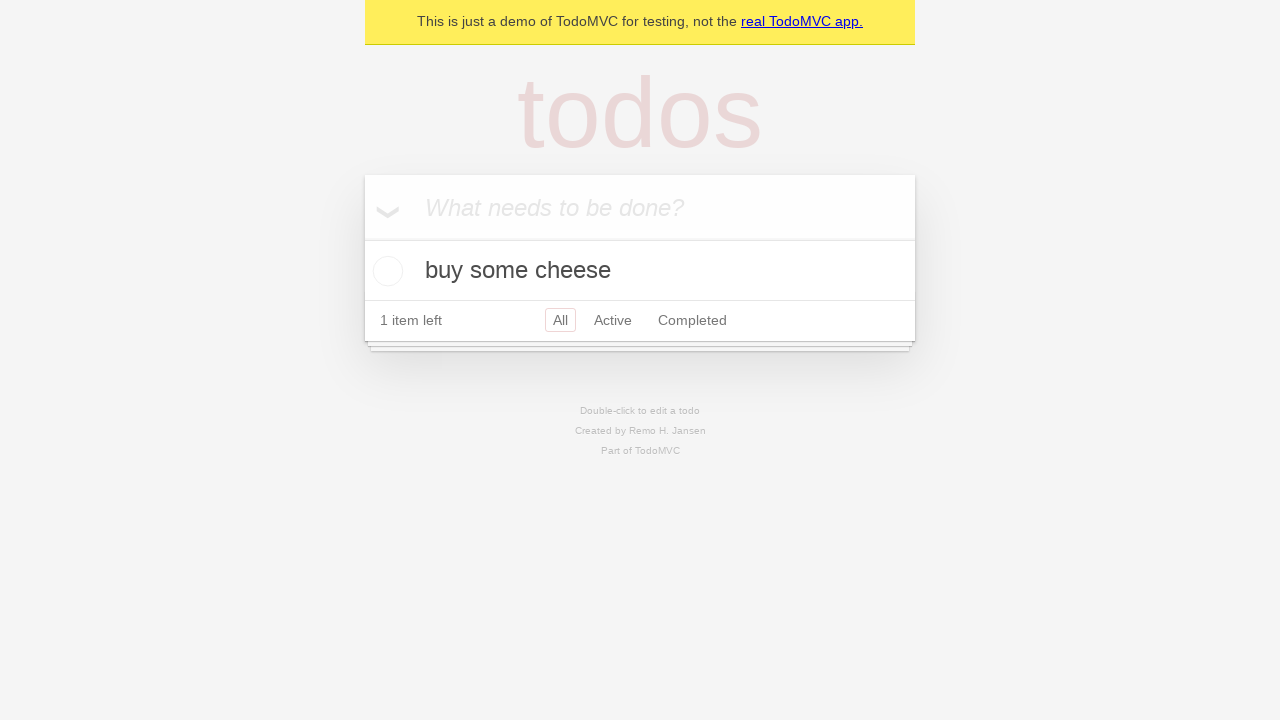

Filled input field with second todo item 'feed the cat' on internal:attr=[placeholder="What needs to be done?"i]
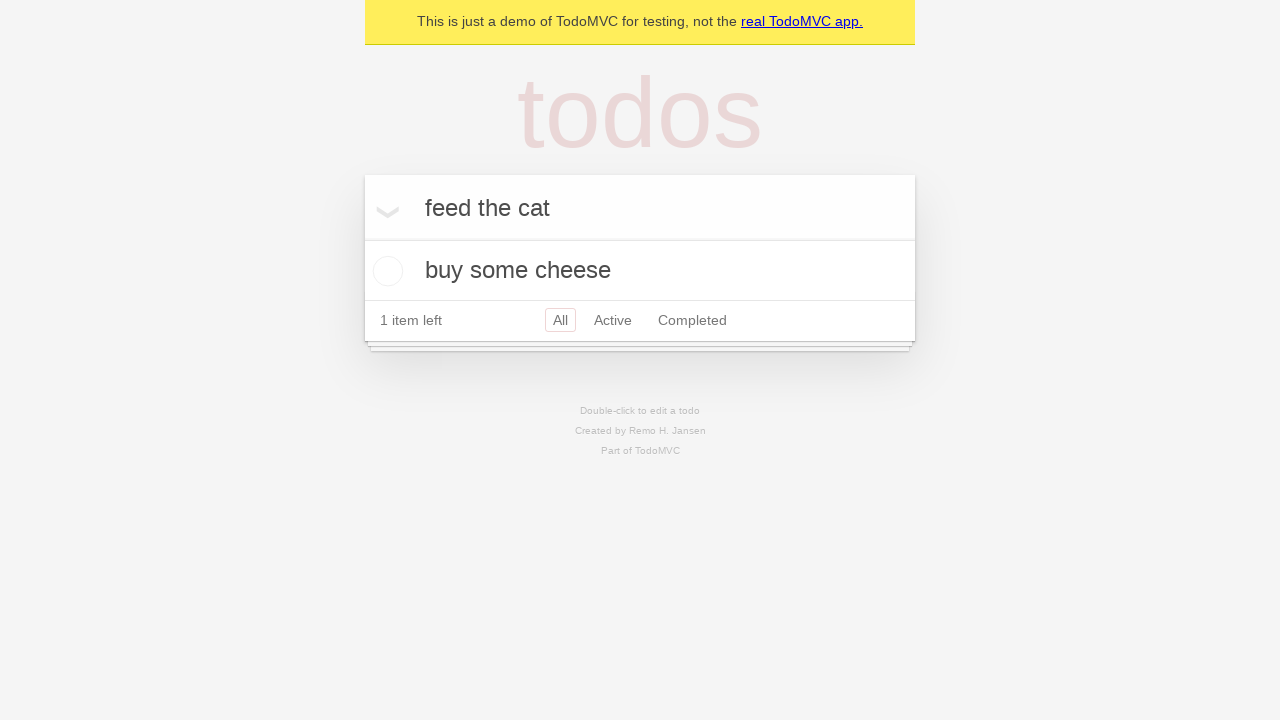

Pressed Enter to add second todo item on internal:attr=[placeholder="What needs to be done?"i]
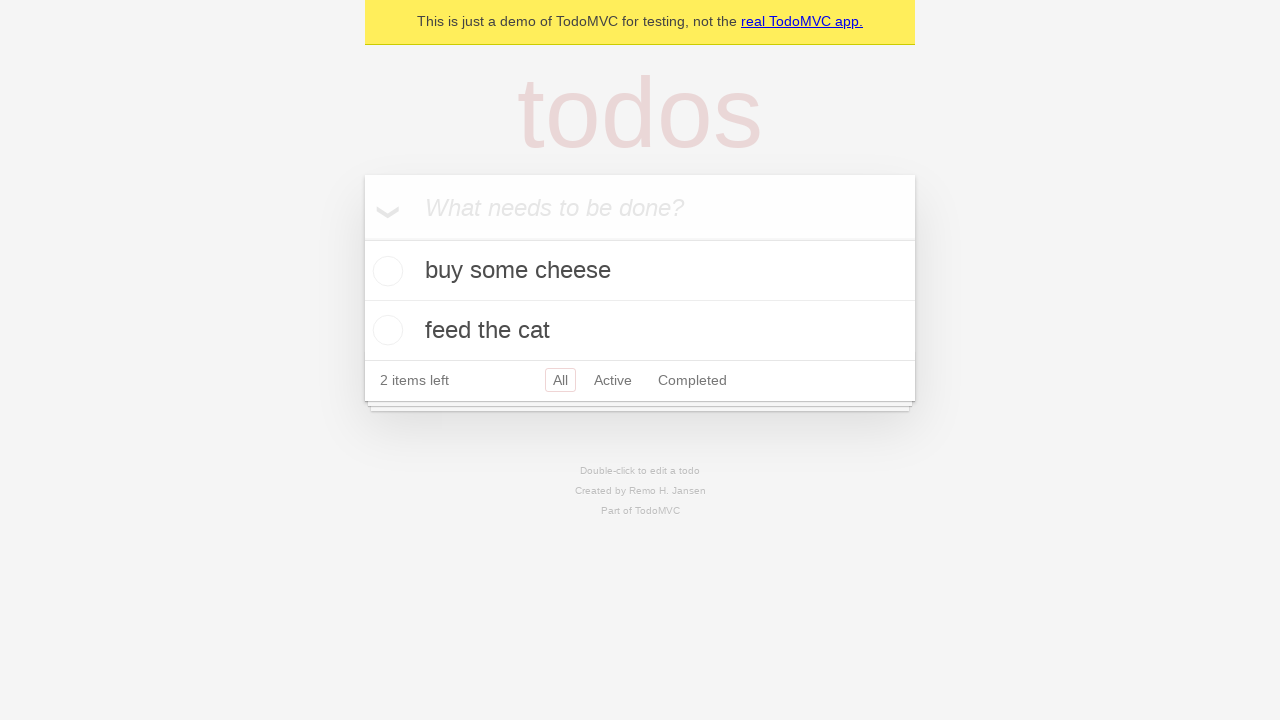

Verified both todo items are visible in the list
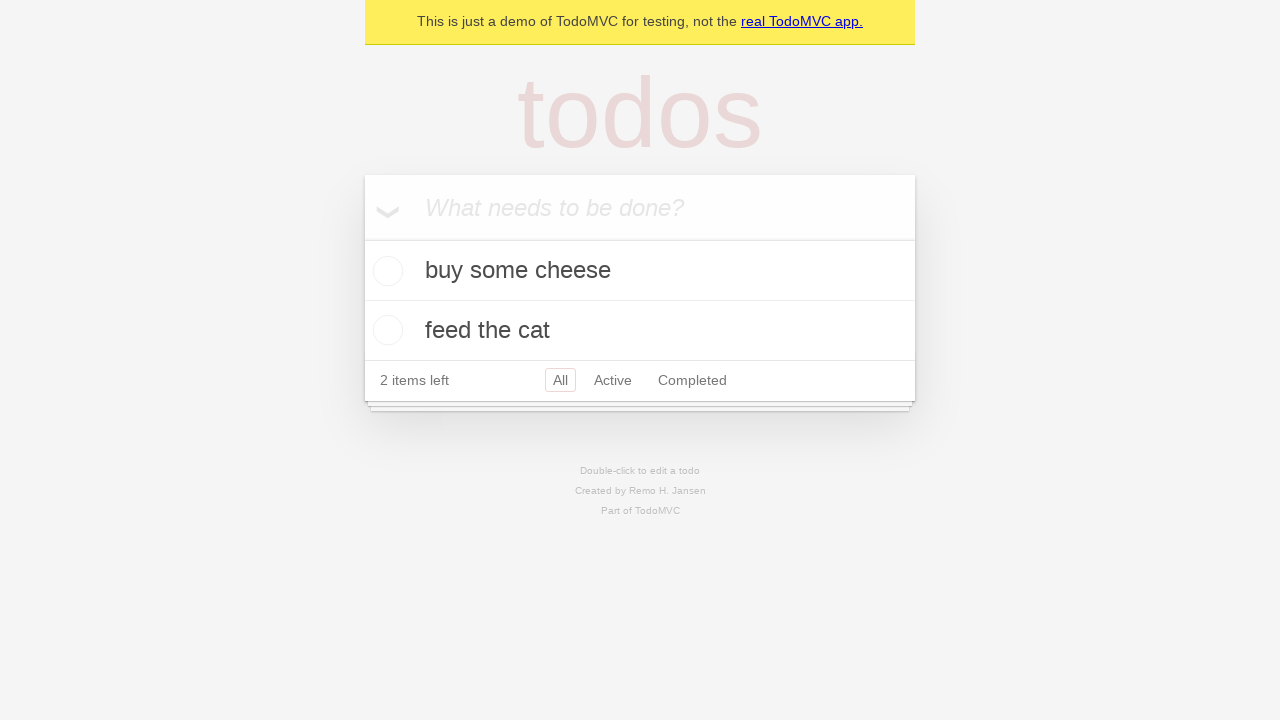

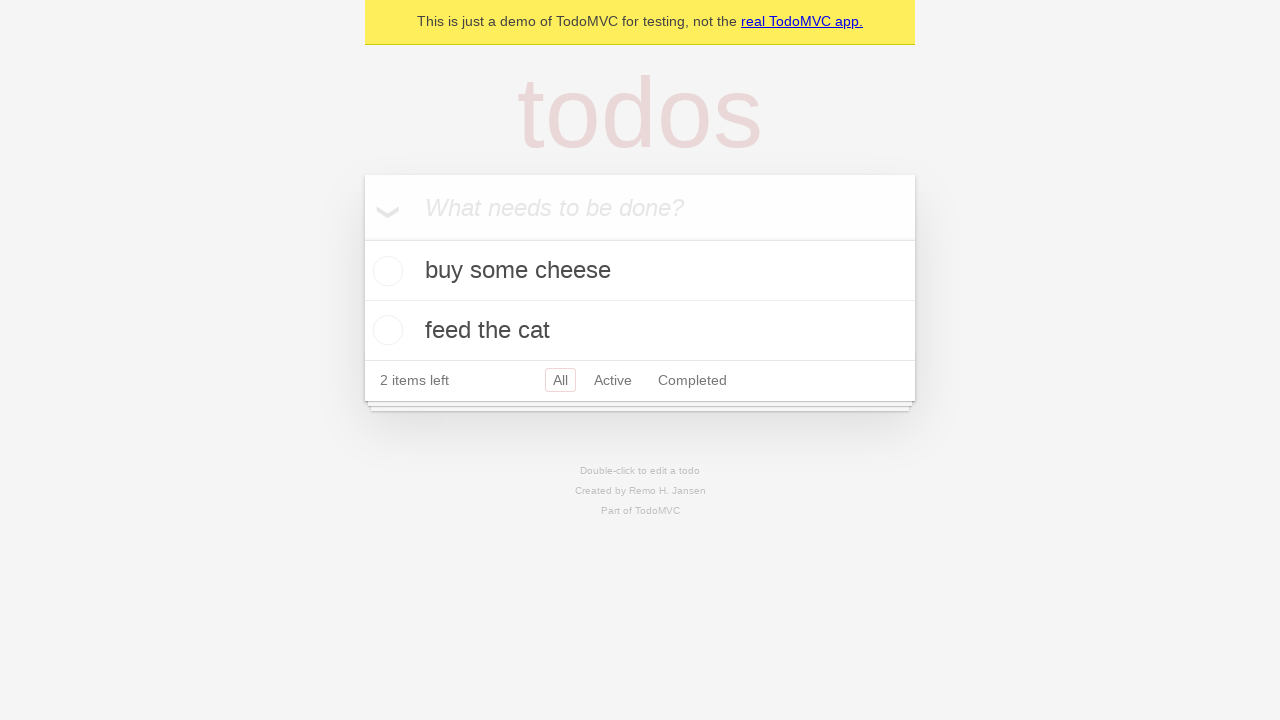